Tests the resizable element functionality by dragging the resize handle to change the dimensions of a resizable box

Starting URL: https://demoqa.com/resizable

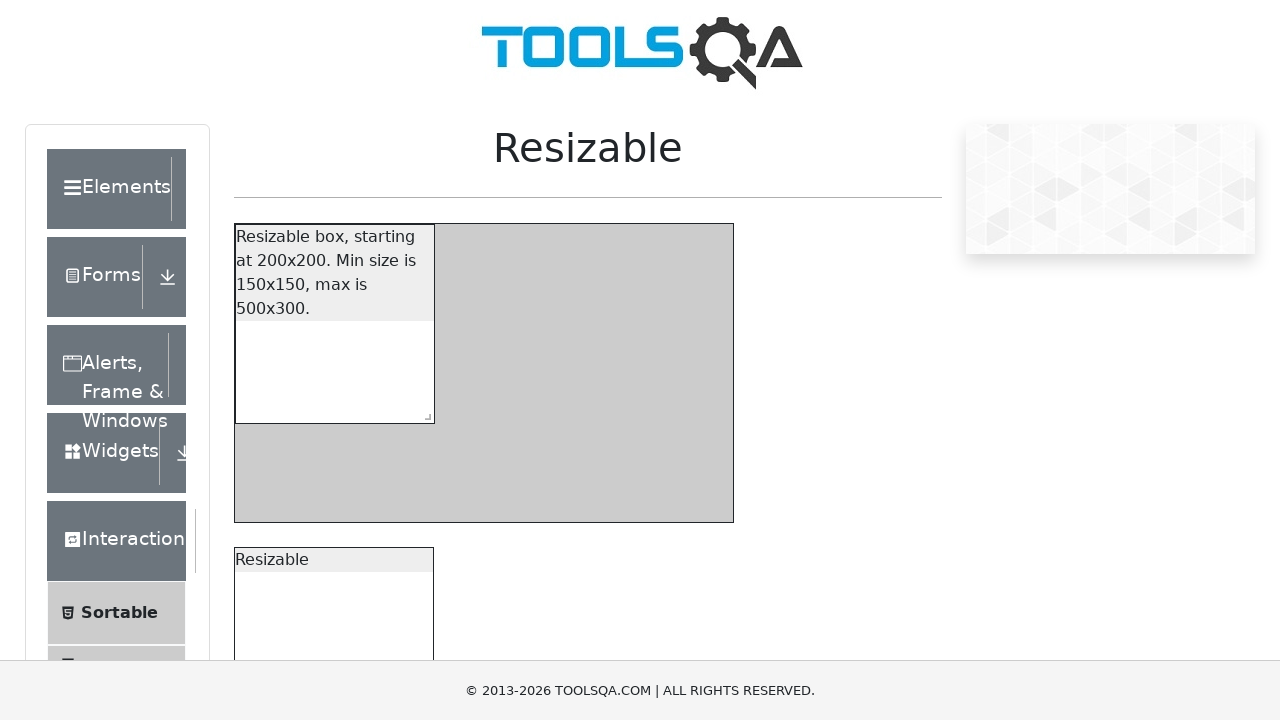

Located the resize handle for the resizable box
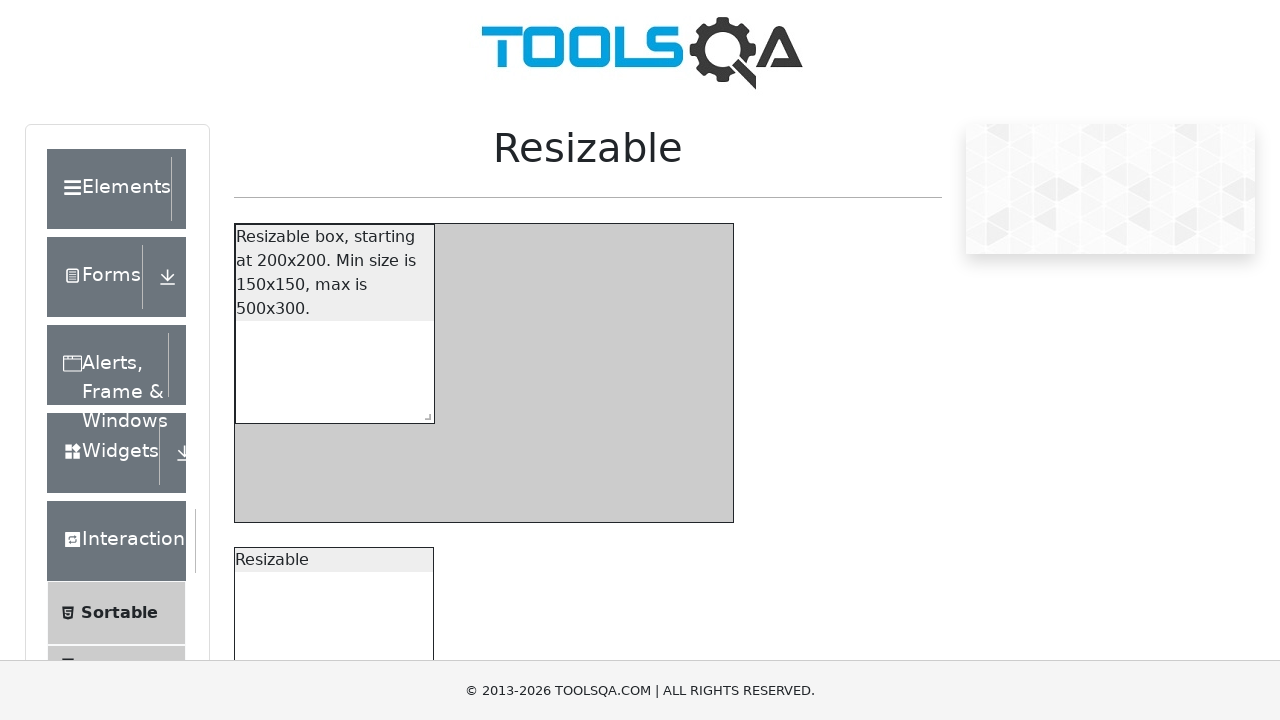

Dragged the resize handle to change the dimensions of the resizable box at (464, 553)
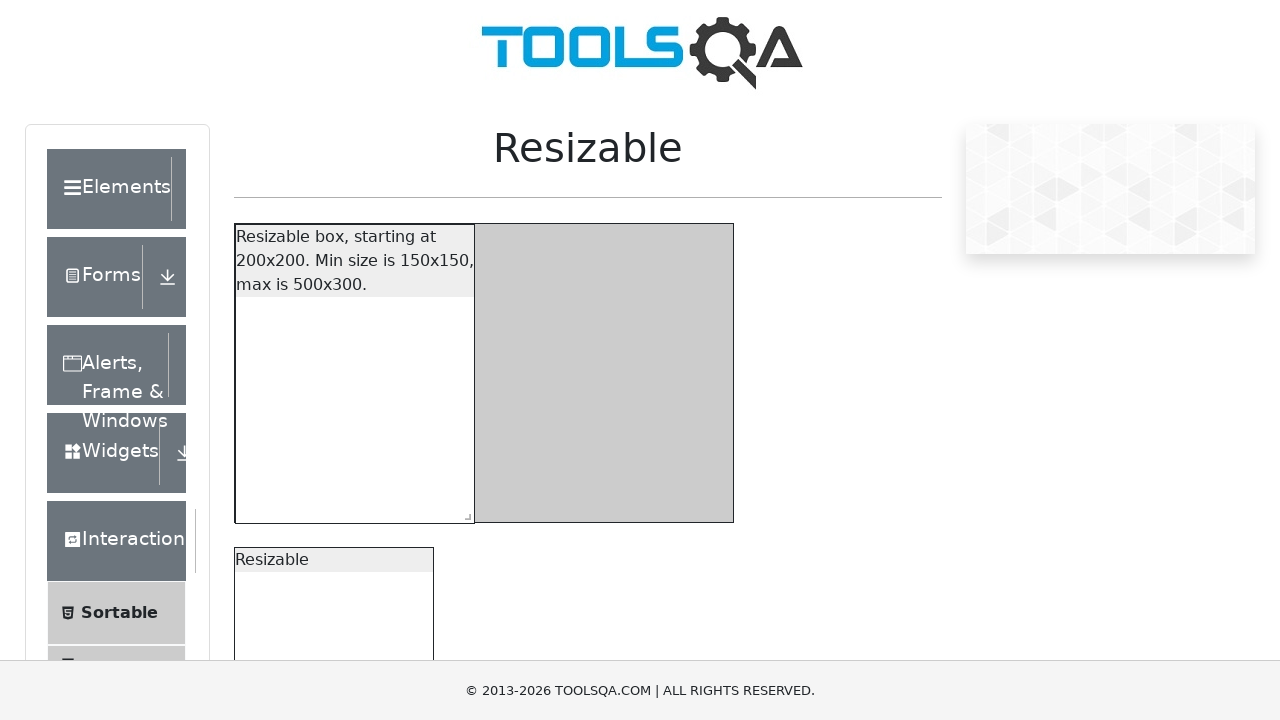

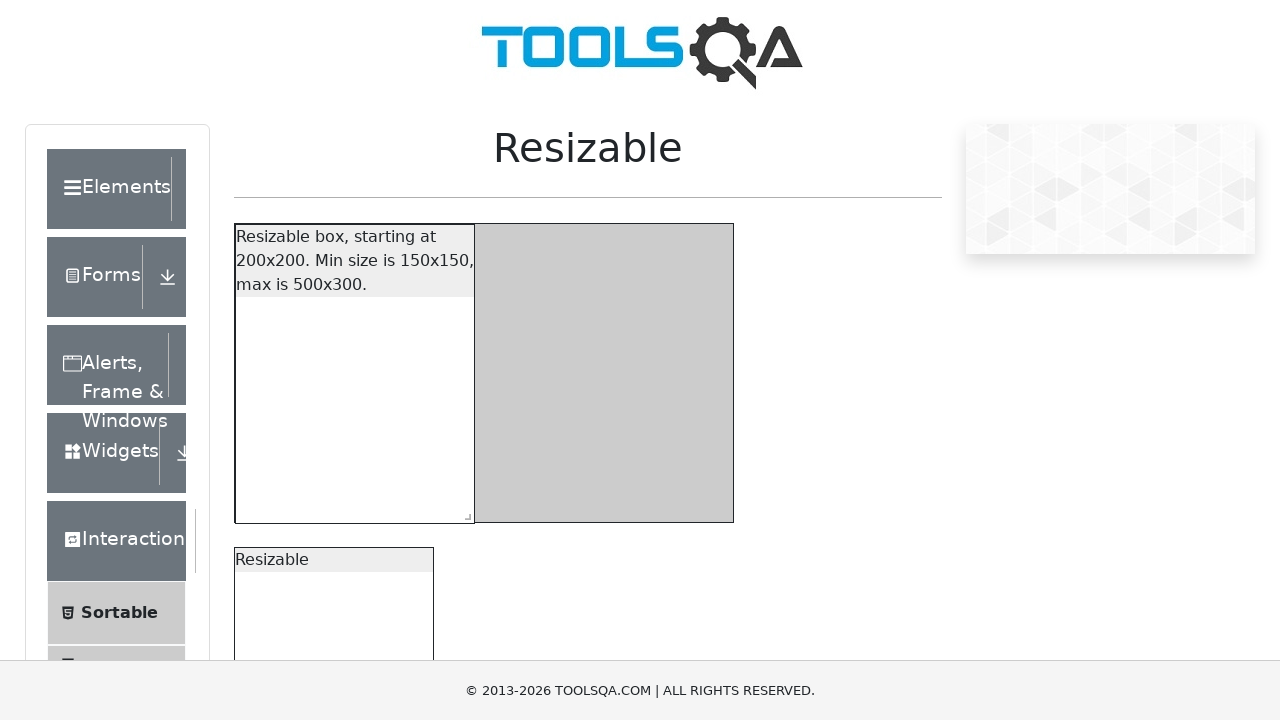